Solves a math problem by extracting a value from an element attribute, calculating the result, and submitting a form with checkbox selections

Starting URL: http://suninjuly.github.io/get_attribute.html

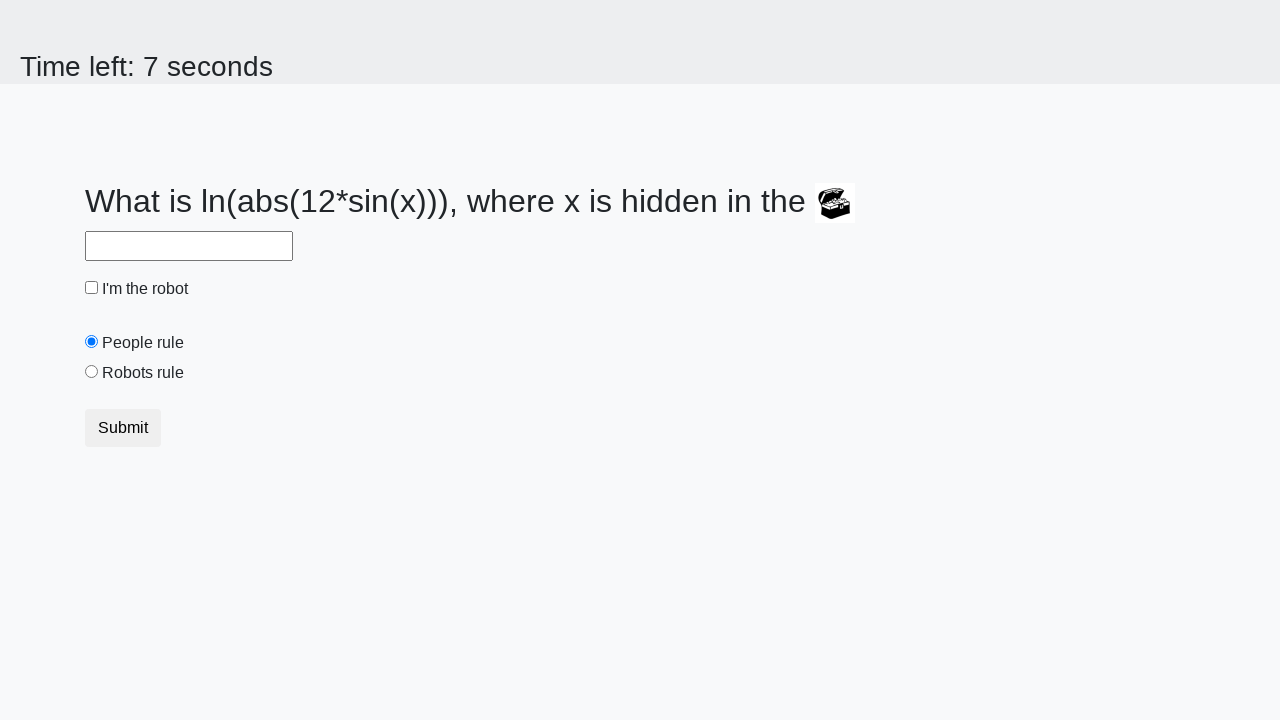

Located treasure element
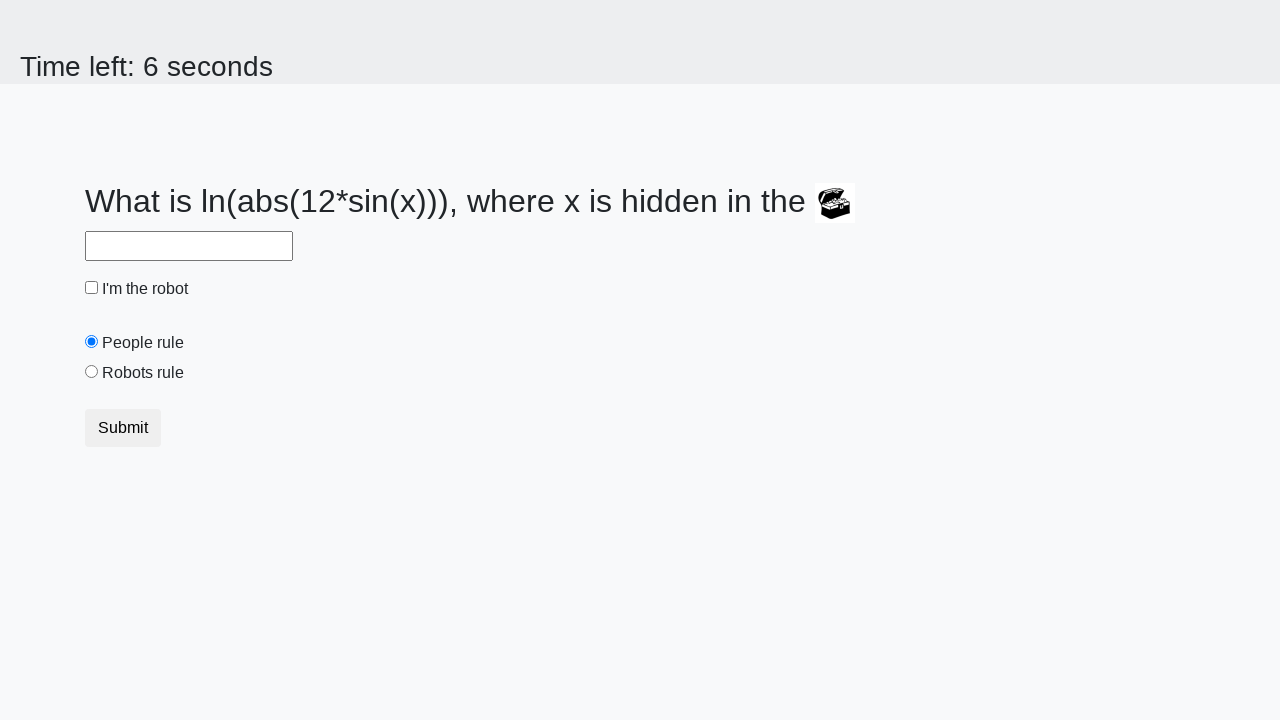

Extracted valuex attribute from treasure element
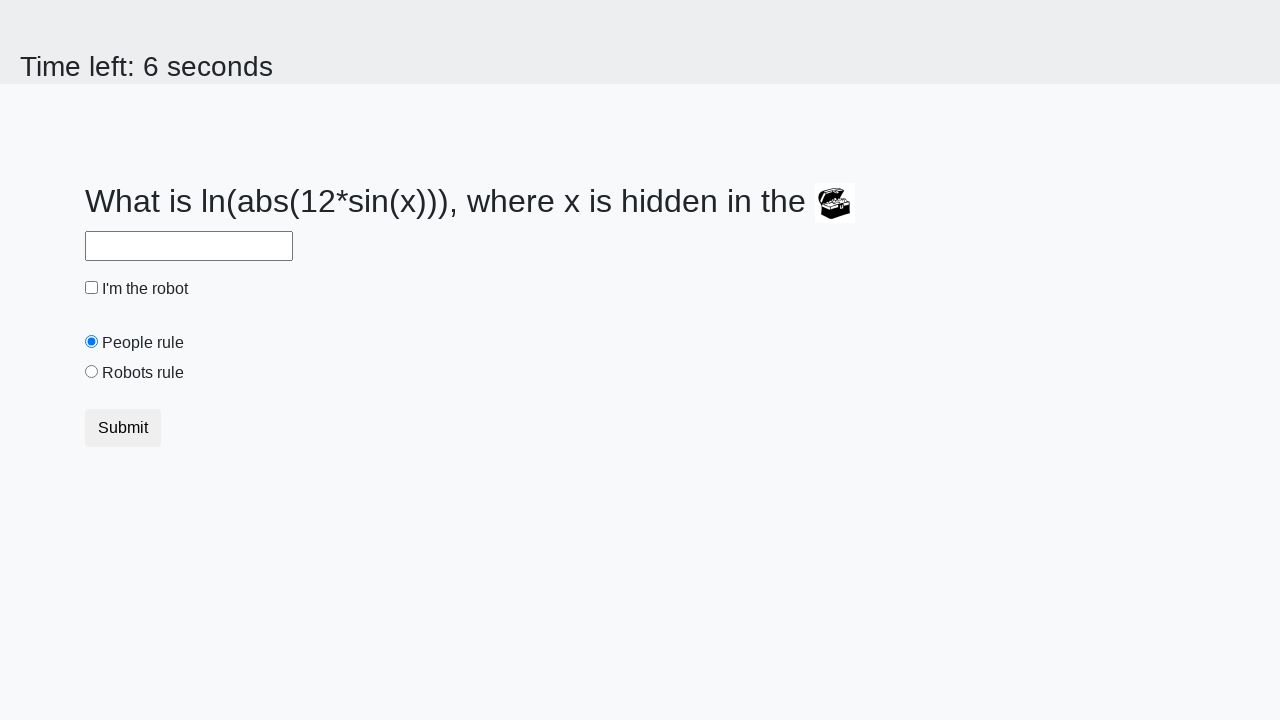

Calculated math result using formula log(abs(12*sin(x)))
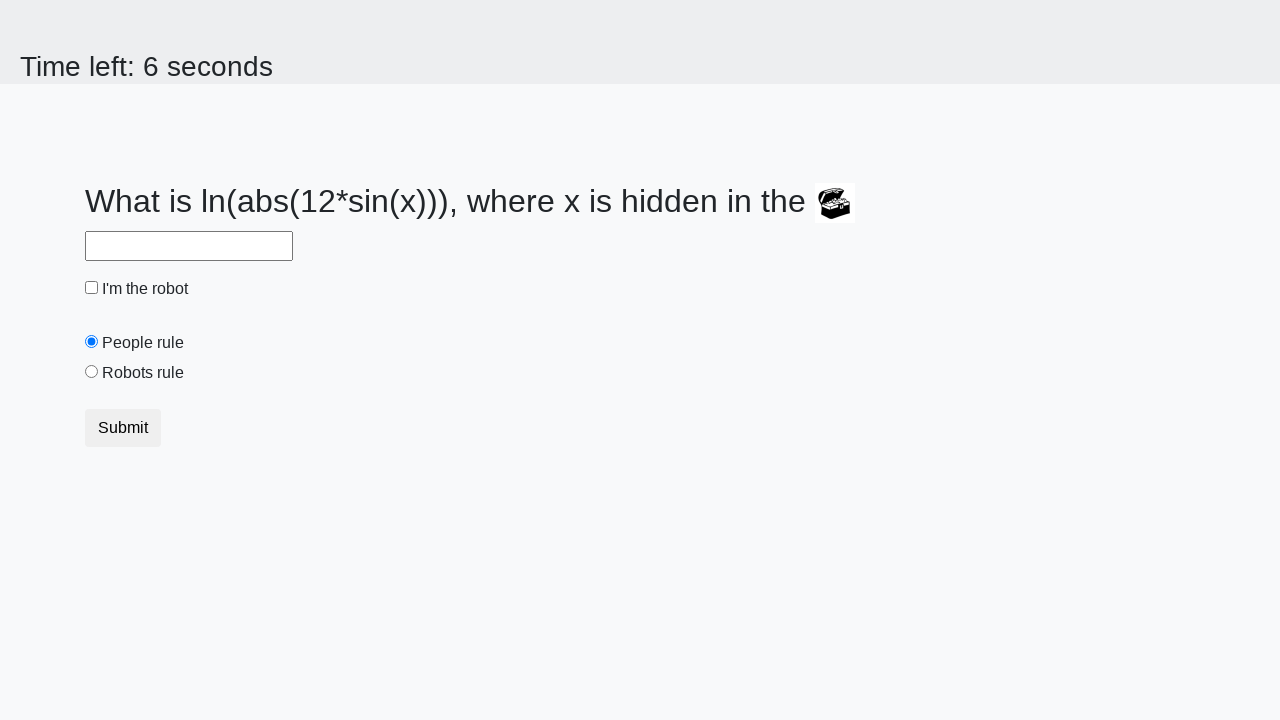

Filled answer field with calculated result on #answer
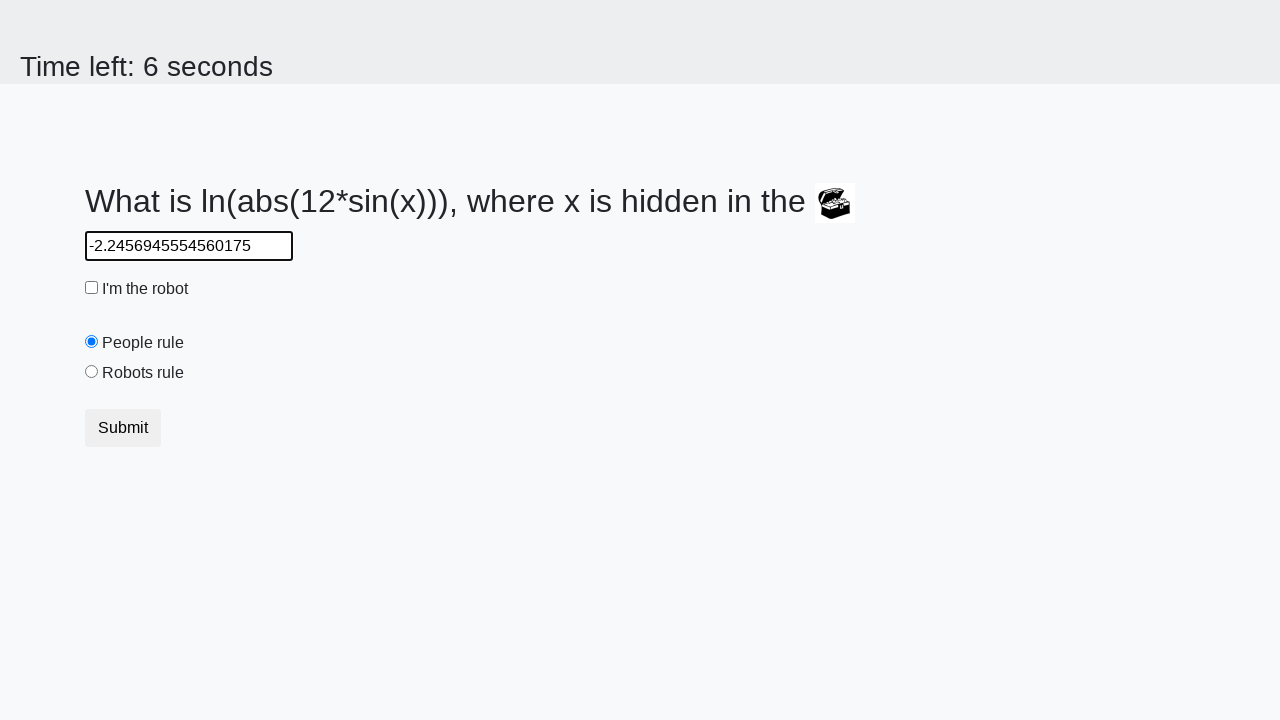

Checked robot checkbox at (92, 288) on #robotCheckbox
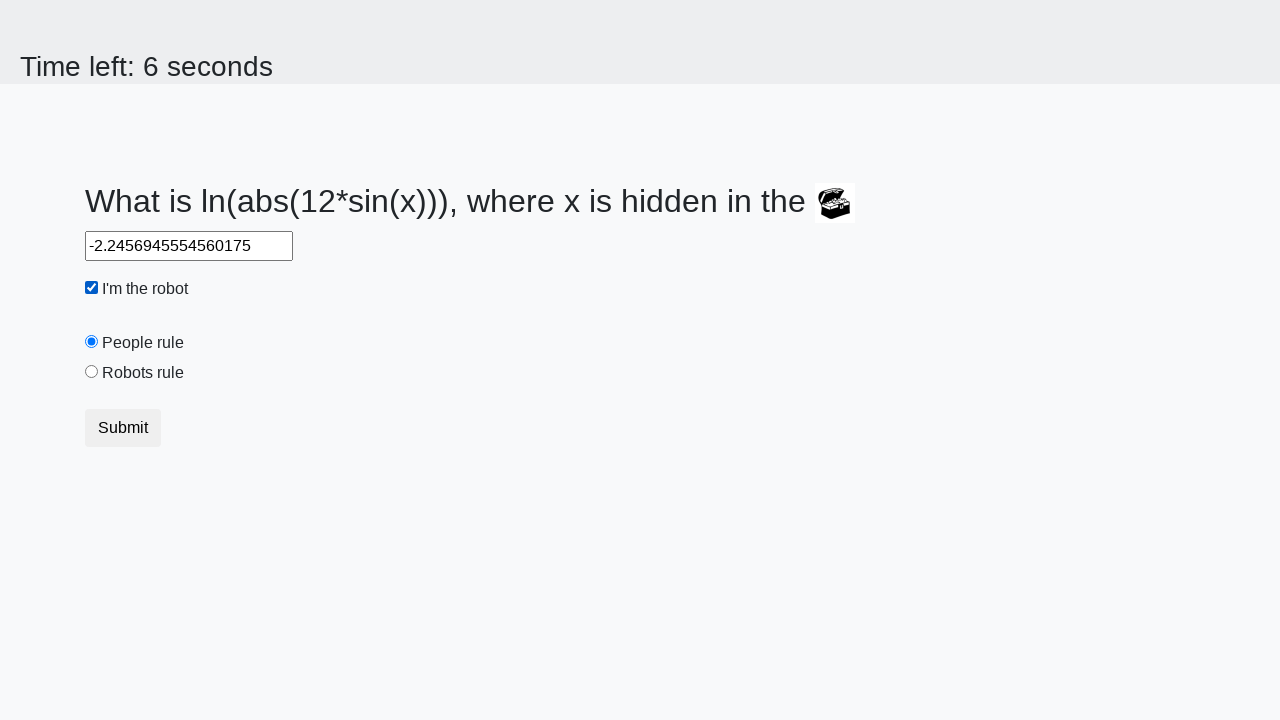

Selected robots rule radio button at (92, 372) on #robotsRule
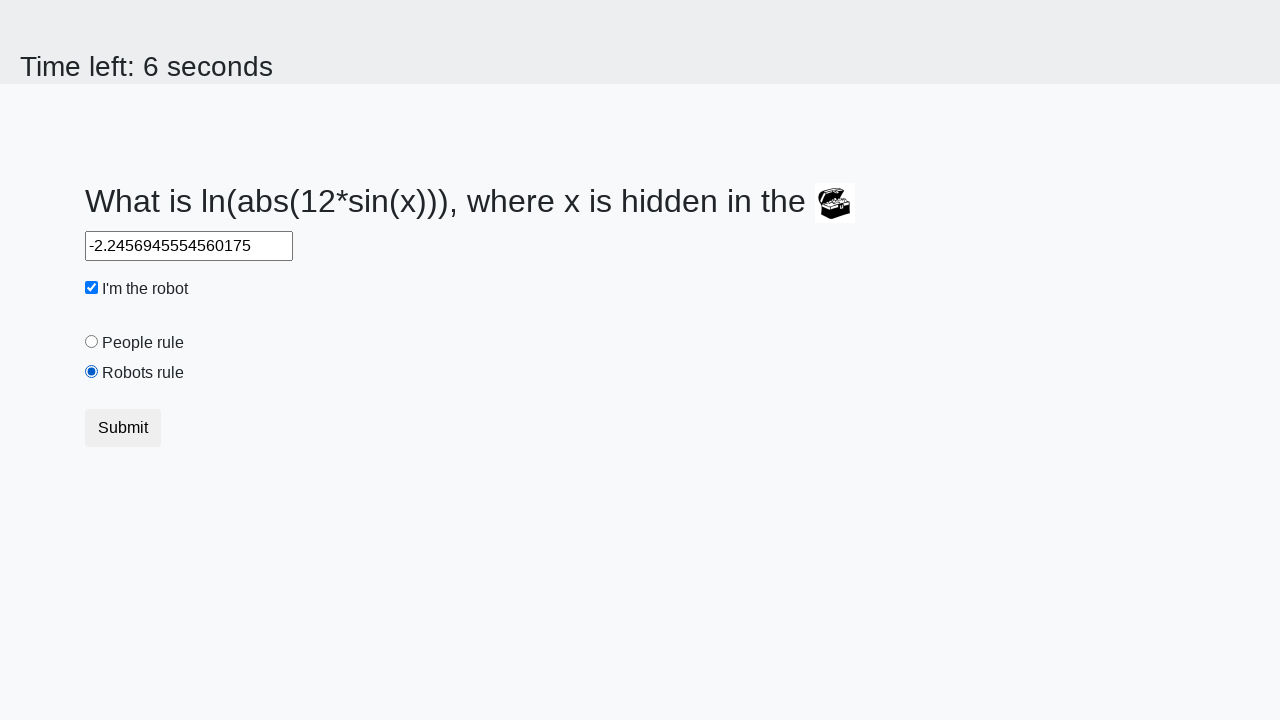

Submitted form by clicking submit button at (123, 428) on .btn.btn-default
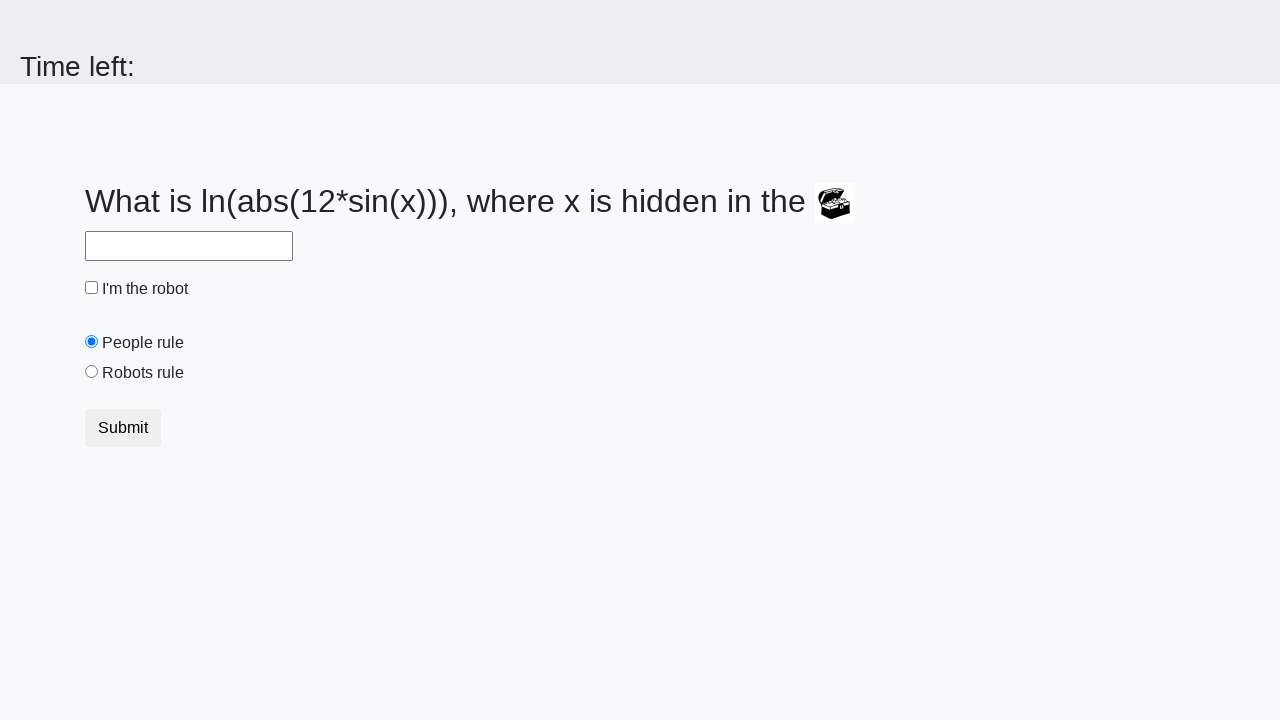

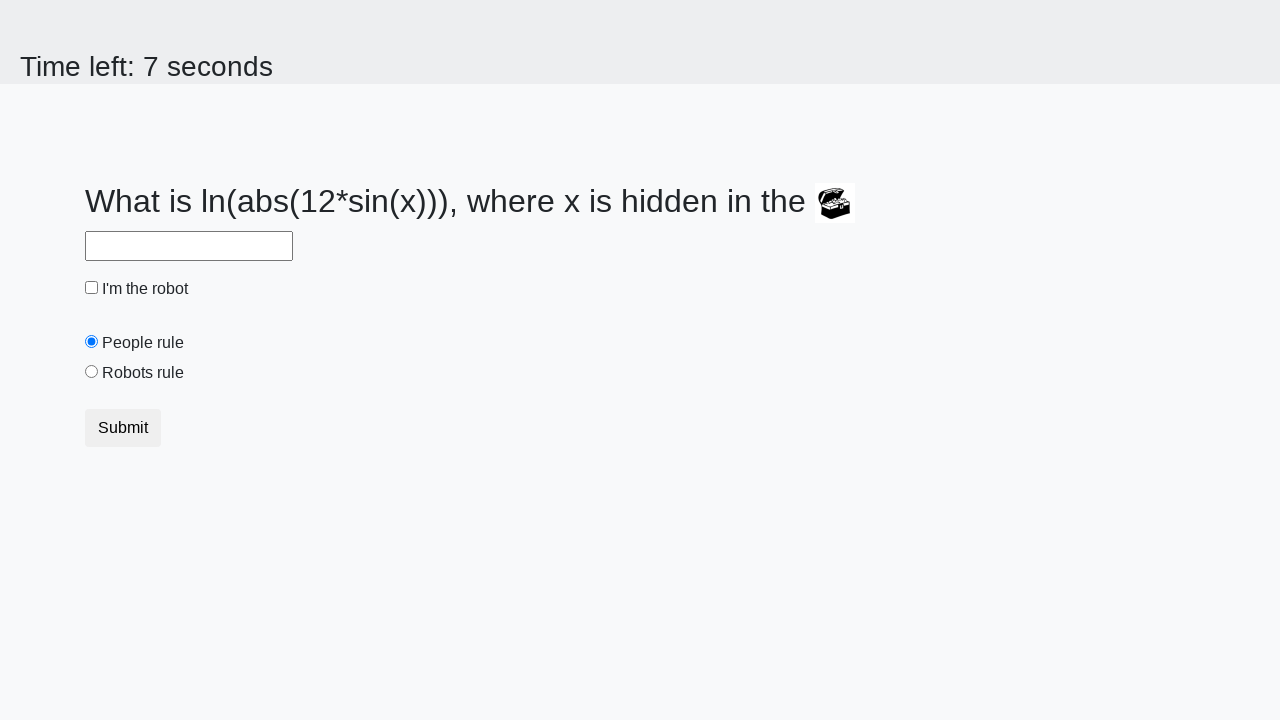